Tests that Alt + Down arrow opens the listbox and highlights first option

Starting URL: https://www.w3.org/WAI/ARIA/apg/patterns/combobox/examples/combobox-select-only/

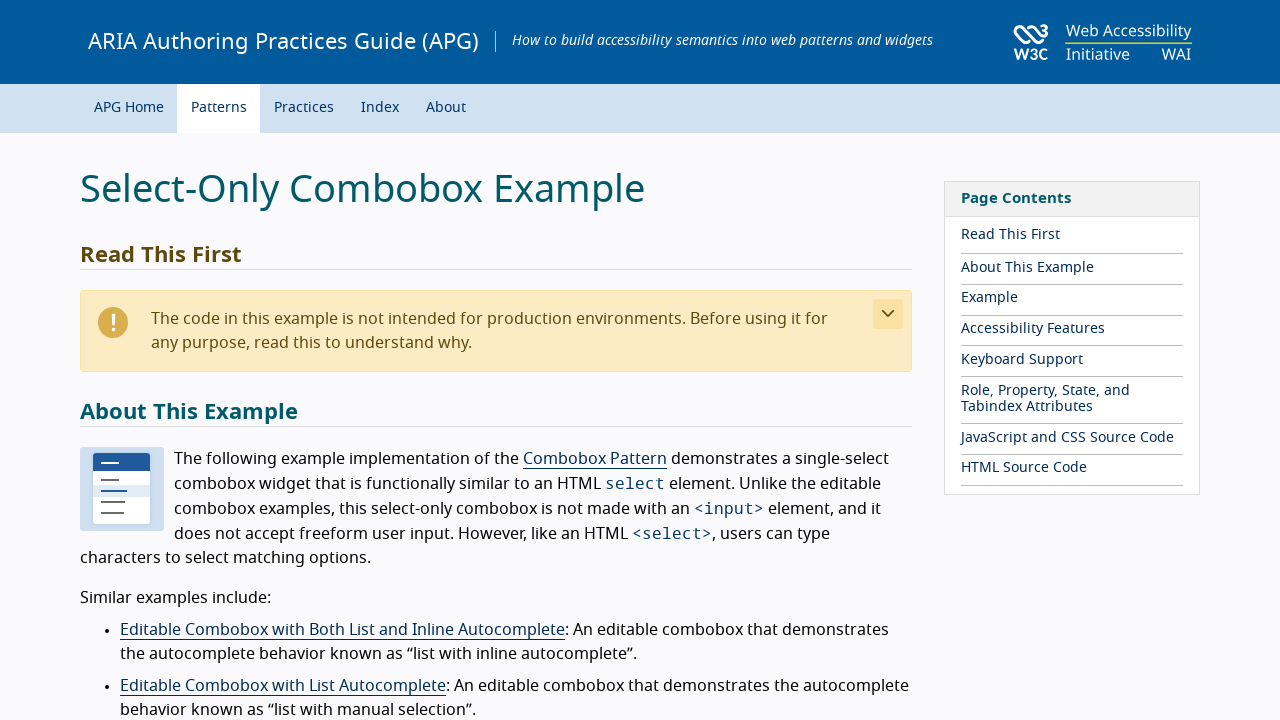

Retrieved first option ID from listbox
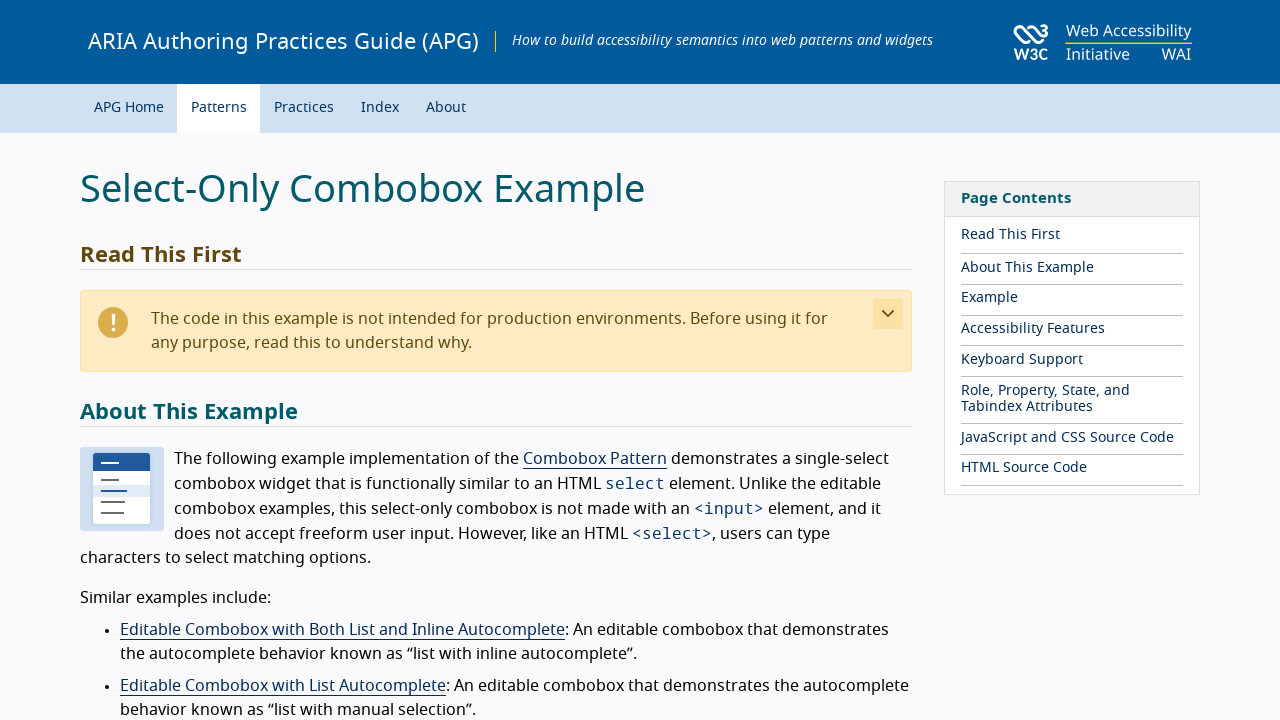

Verified listbox is initially hidden
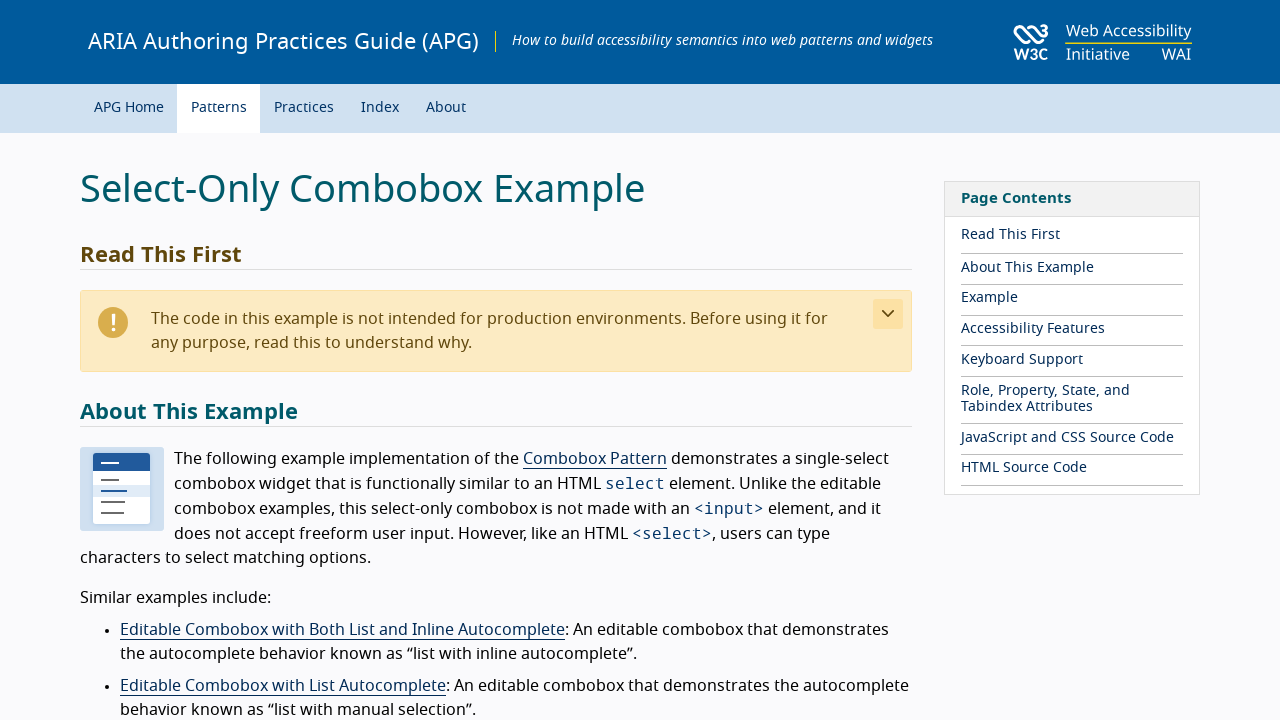

Pressed Alt + Down arrow on combobox to open listbox on #combo1
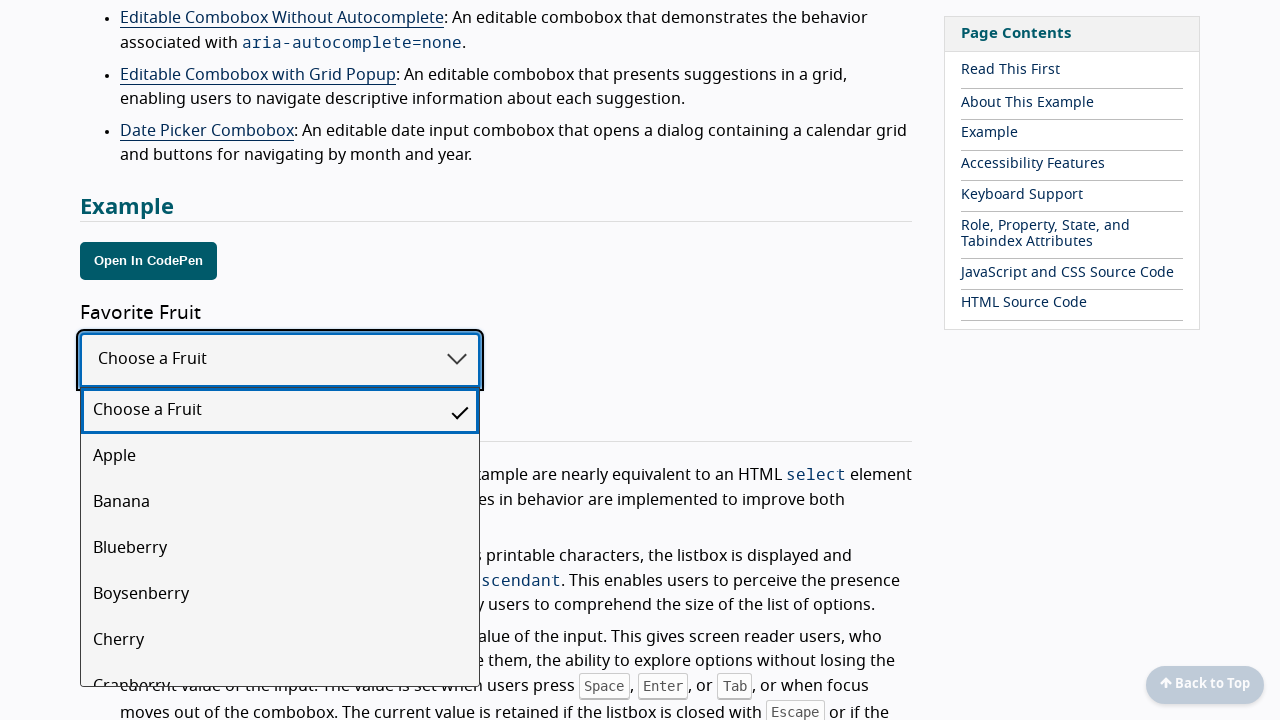

Verified listbox is now visible after Alt + Down
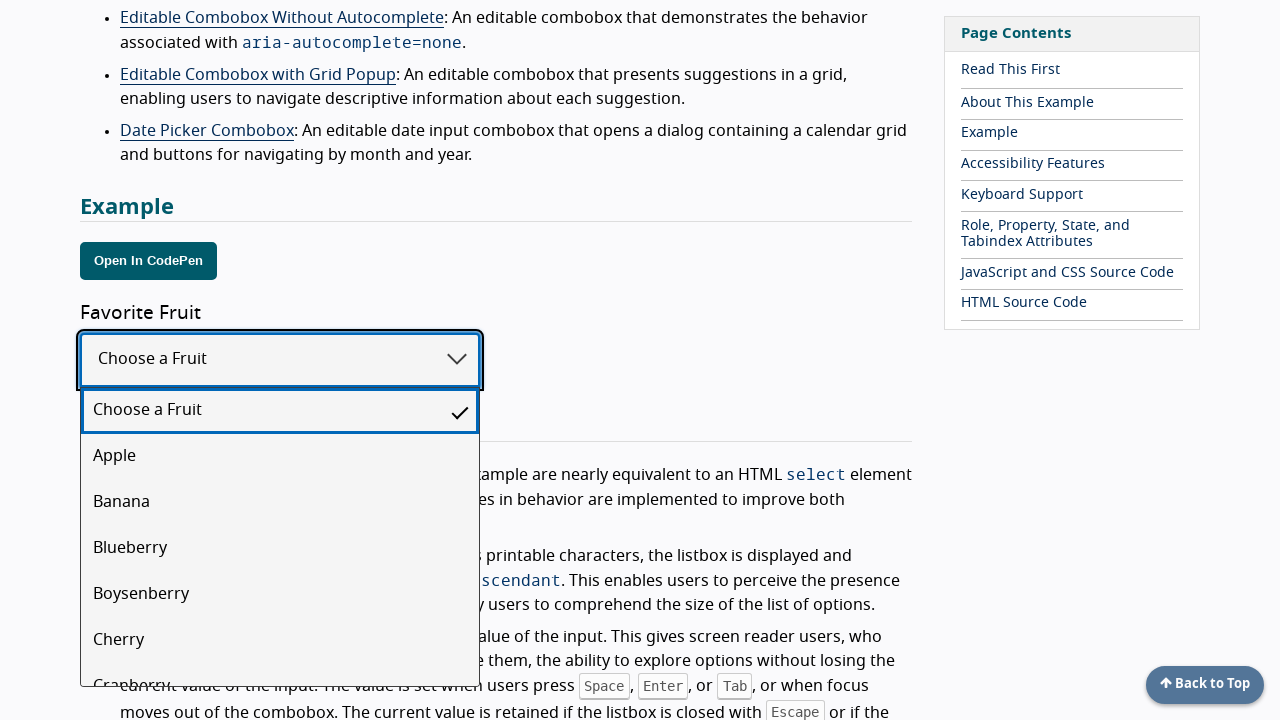

Verified combobox aria-expanded attribute is true
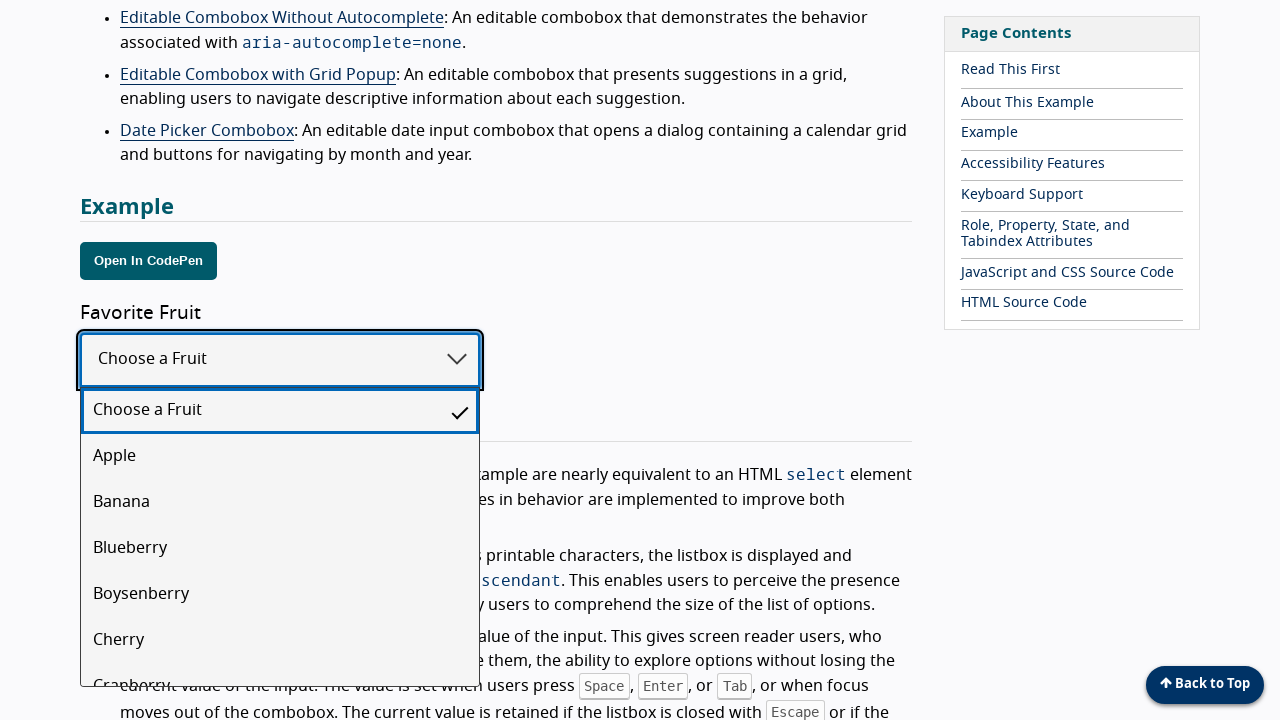

Verified first option is highlighted via aria-activedescendant
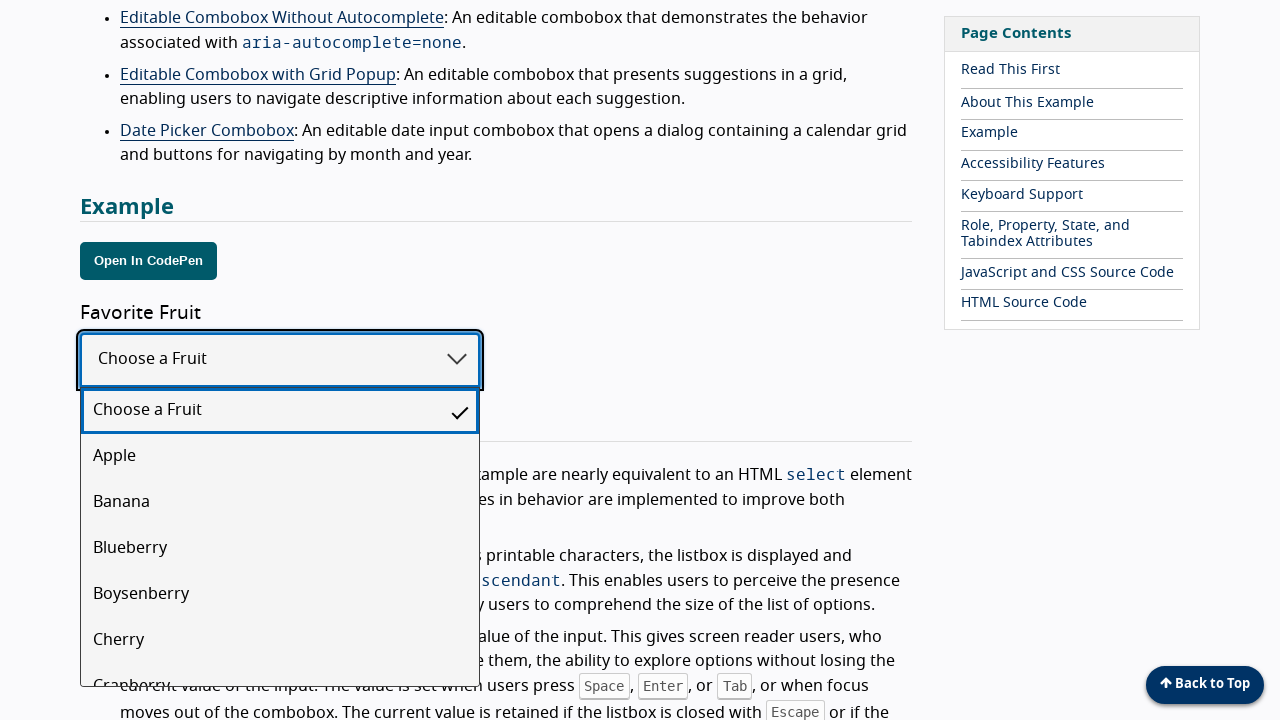

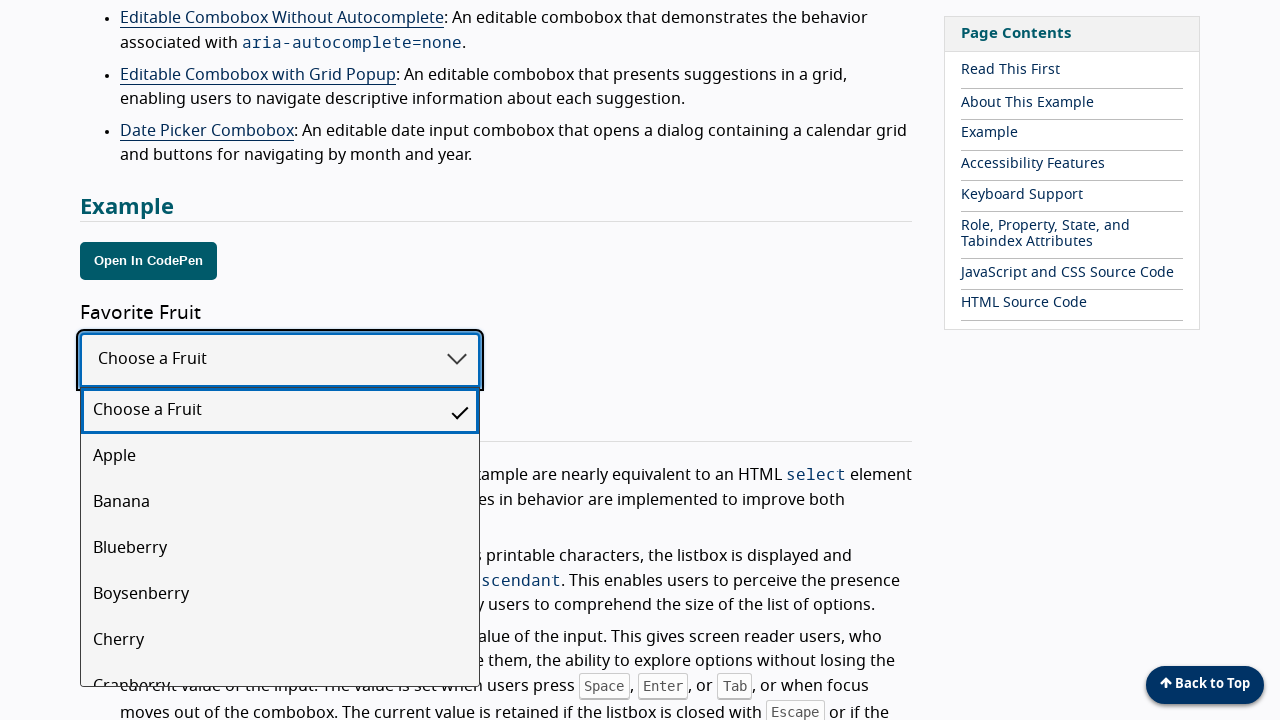